Navigates to introduction blog post, extracts the OG image URL, and navigates to that image

Starting URL: https://roe.dev/blog/introduction

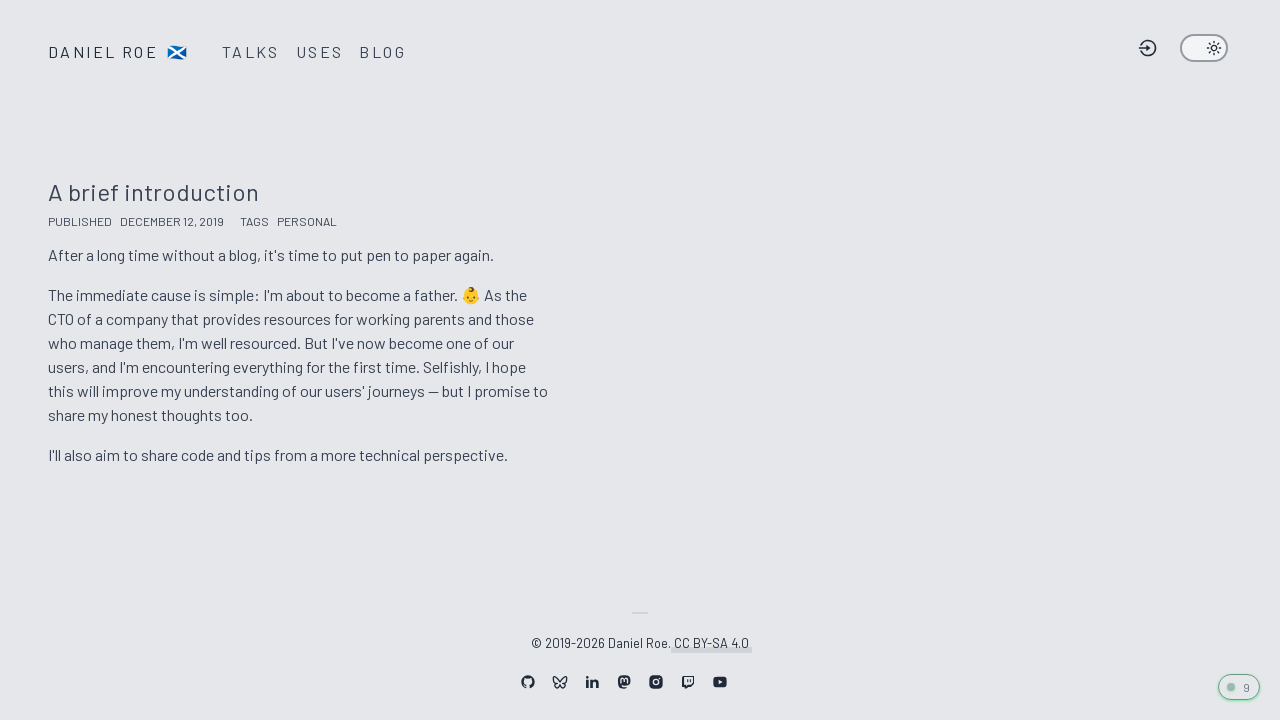

Located og:image meta tag
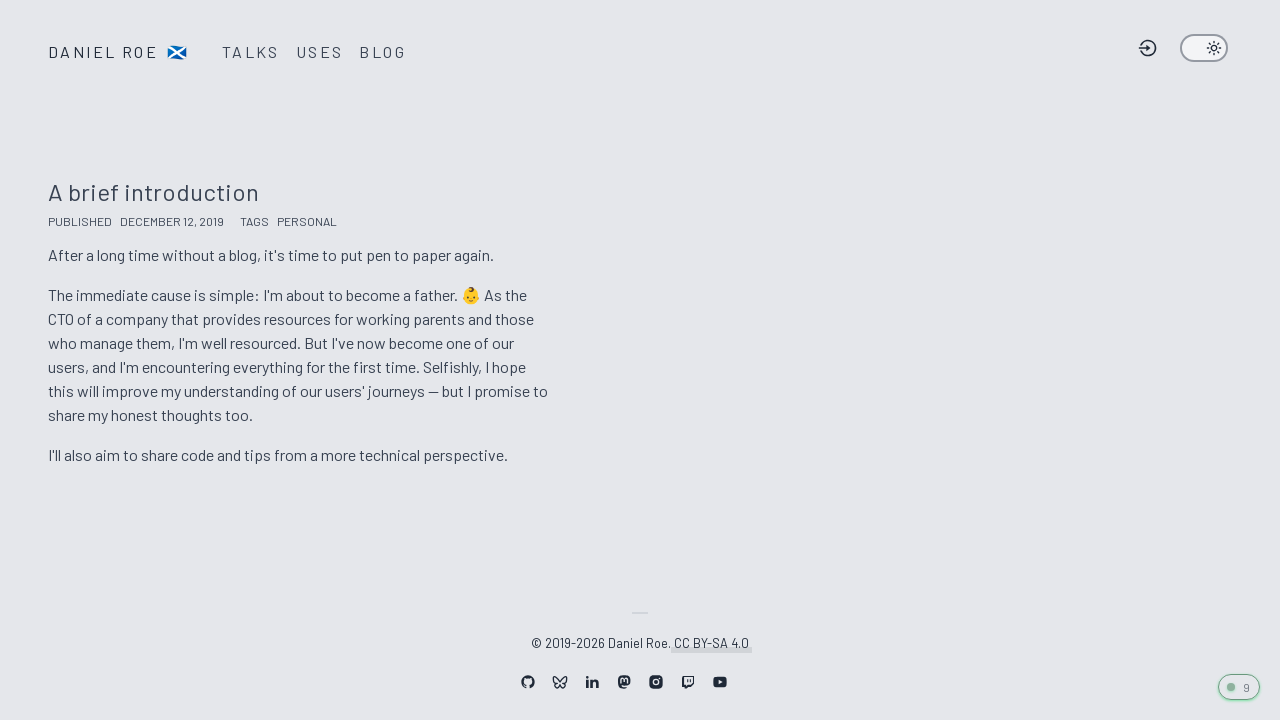

Extracted OG image URL from meta tag
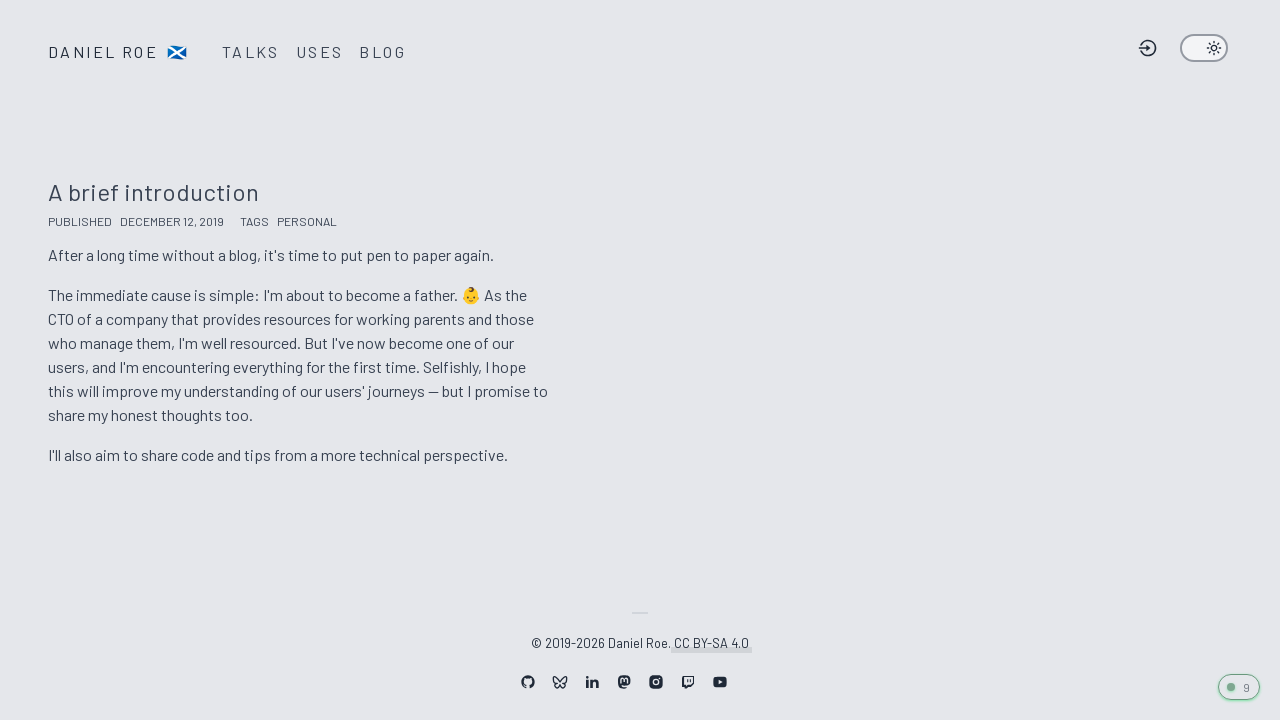

Navigated to the OG image URL
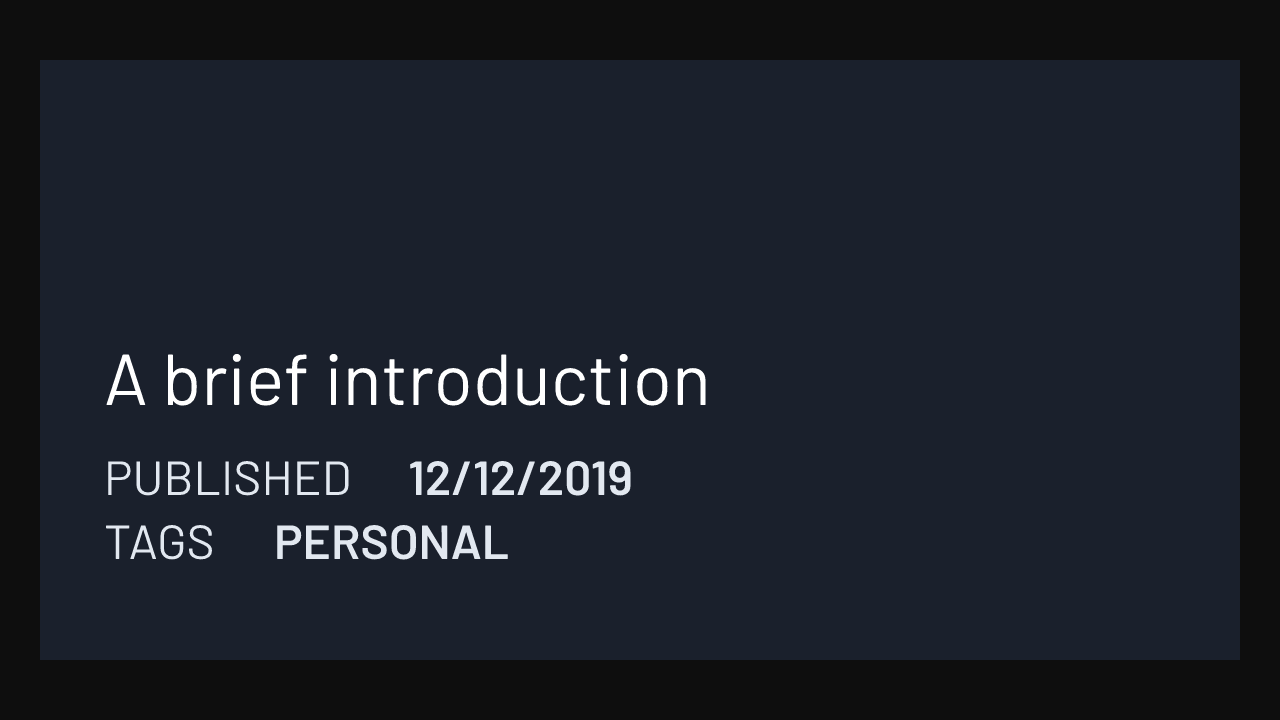

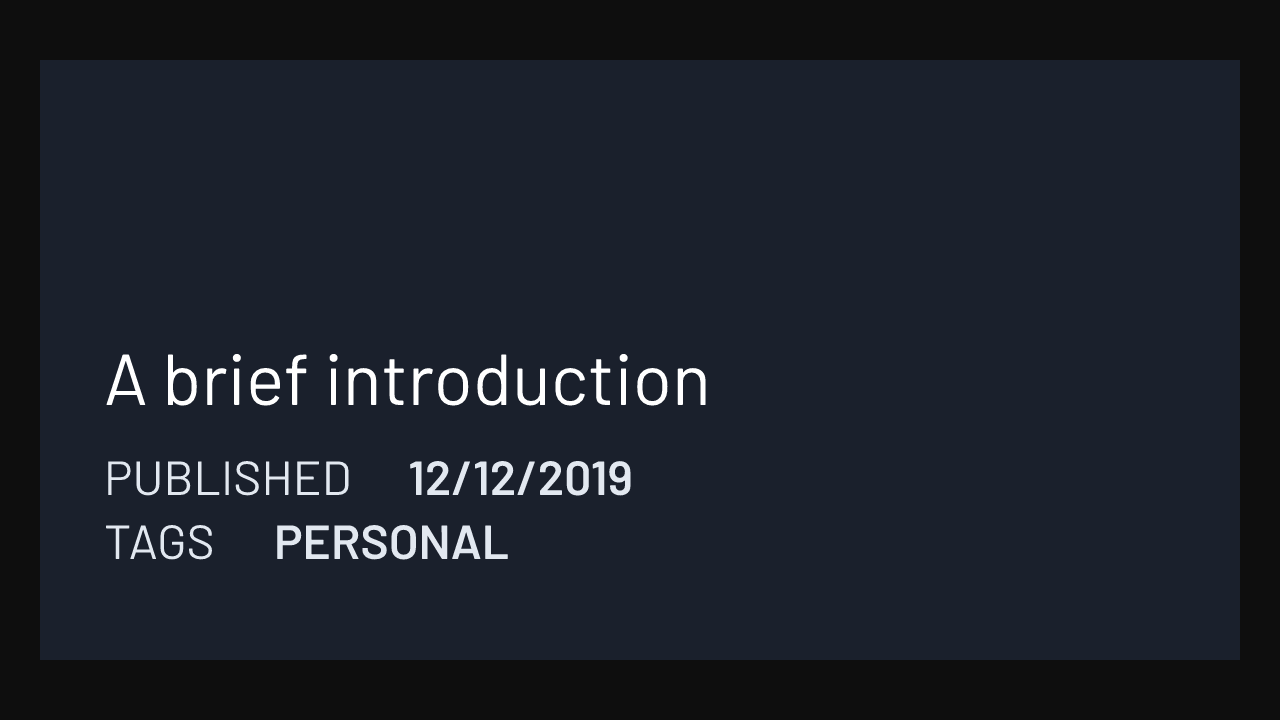